Tests a registration form by filling in first name, last name, and email fields, then submitting the form and verifying a success message is displayed.

Starting URL: http://suninjuly.github.io/registration1.html

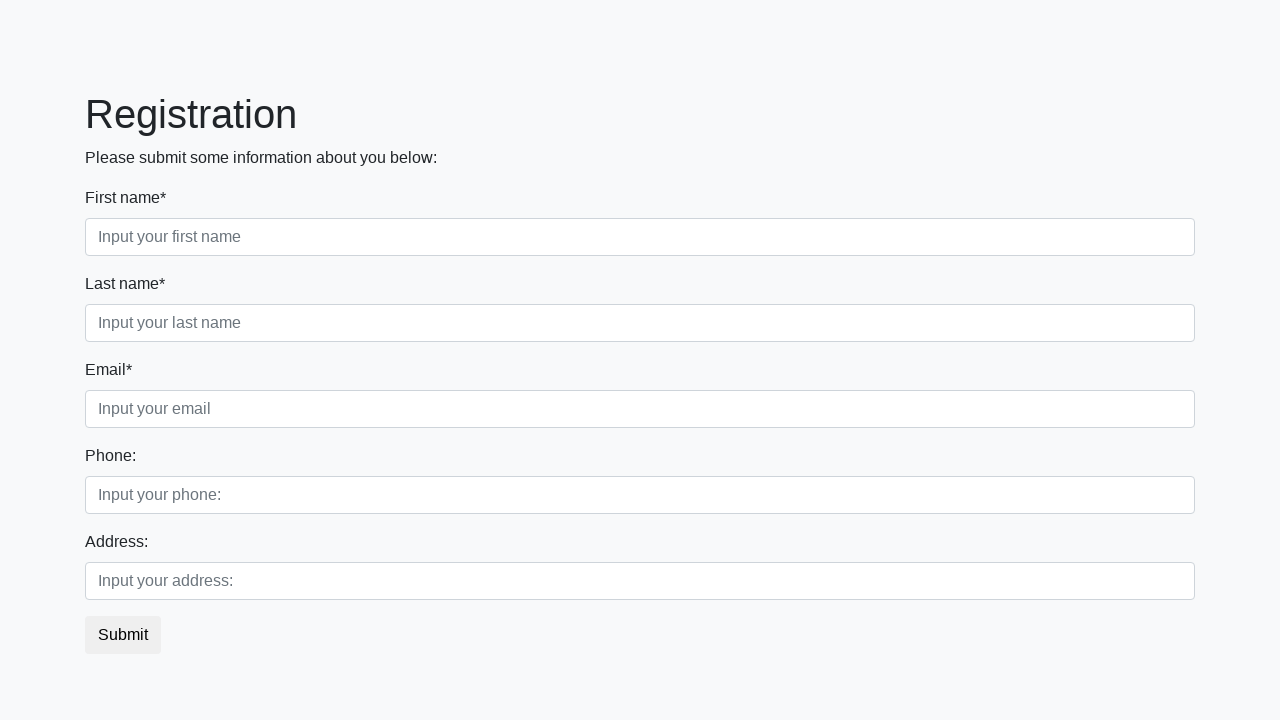

Filled first name field with 'Ivan' on .first
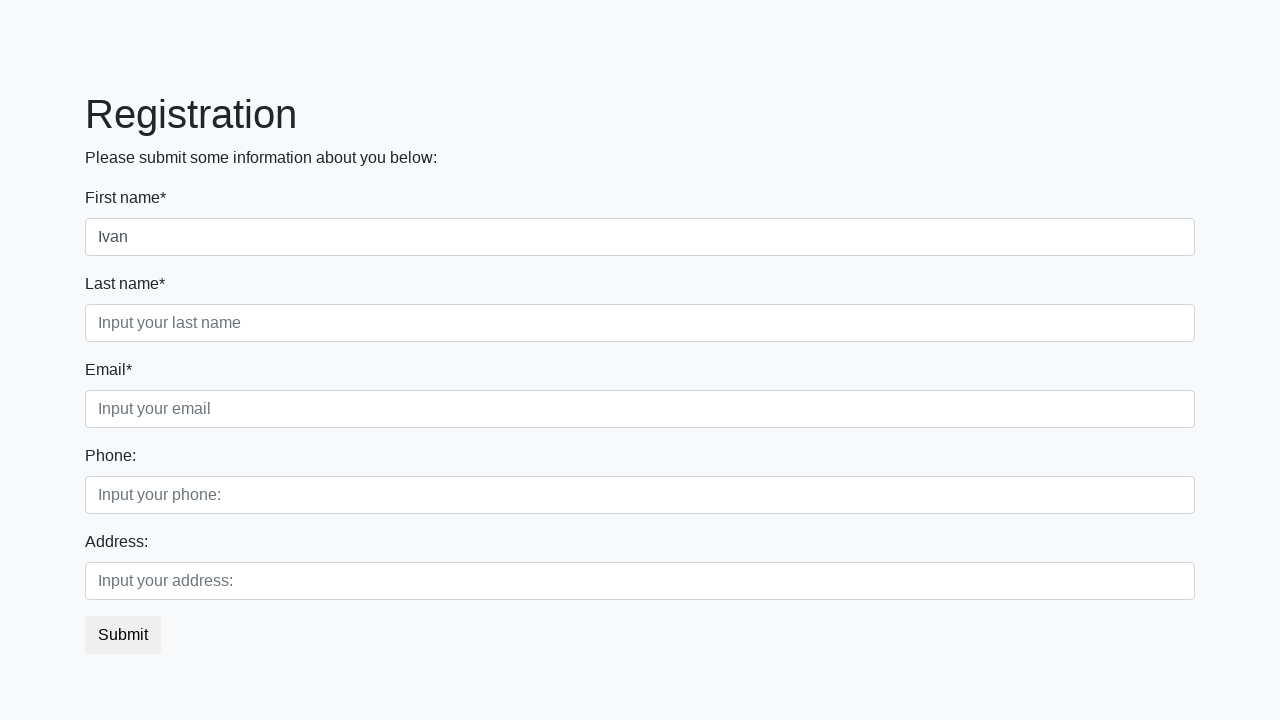

Filled last name field with 'Petrov' on .second
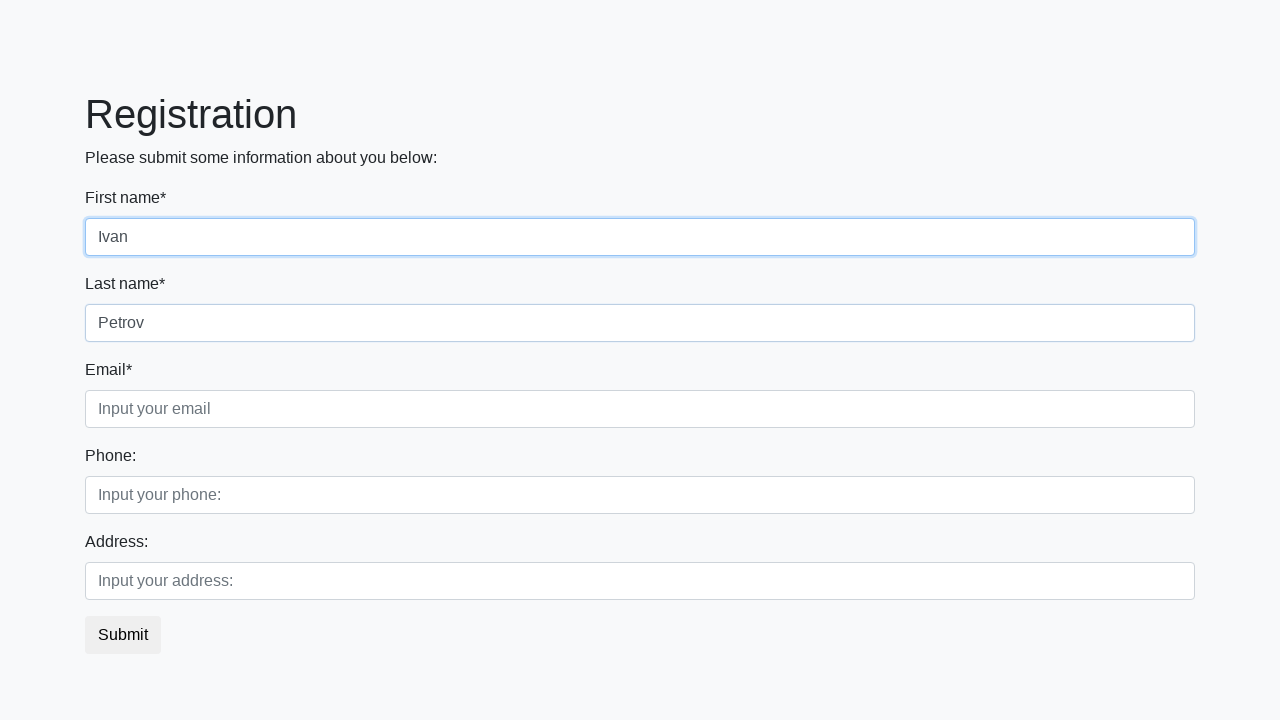

Filled email field with 'Smolensk@smth.ru' on .third
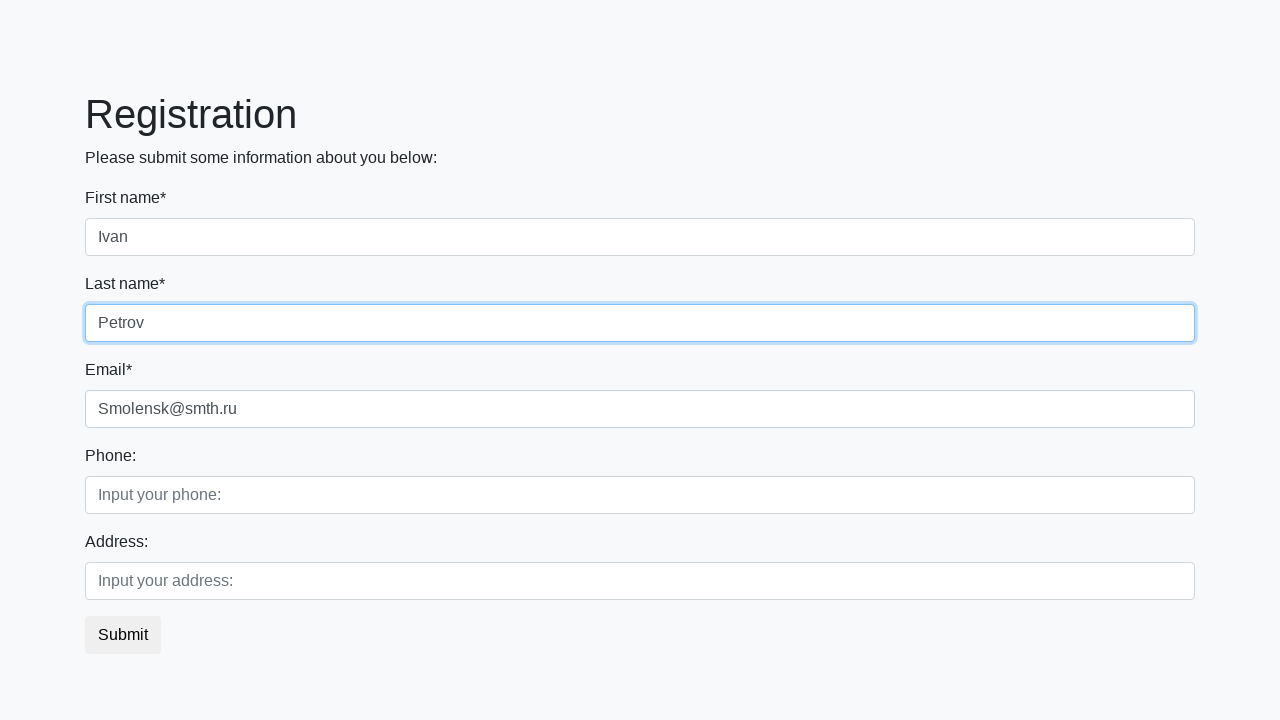

Clicked submit button at (123, 635) on button.btn
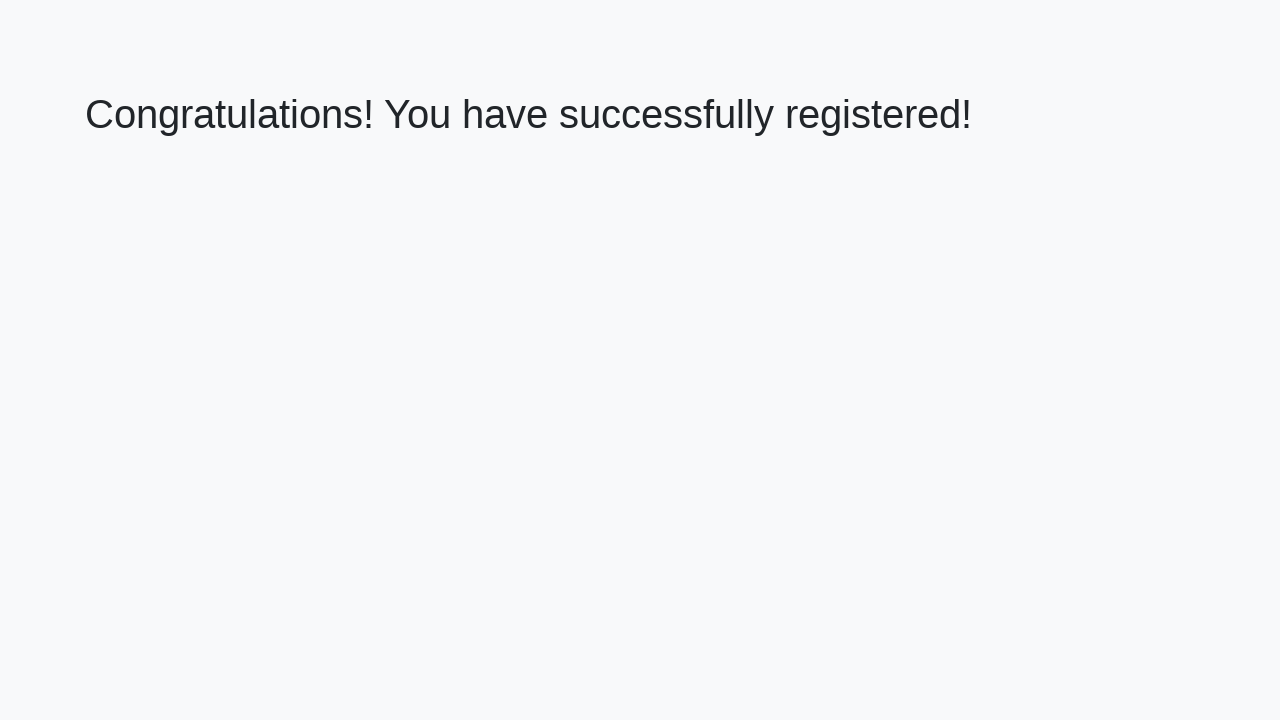

Success message header loaded
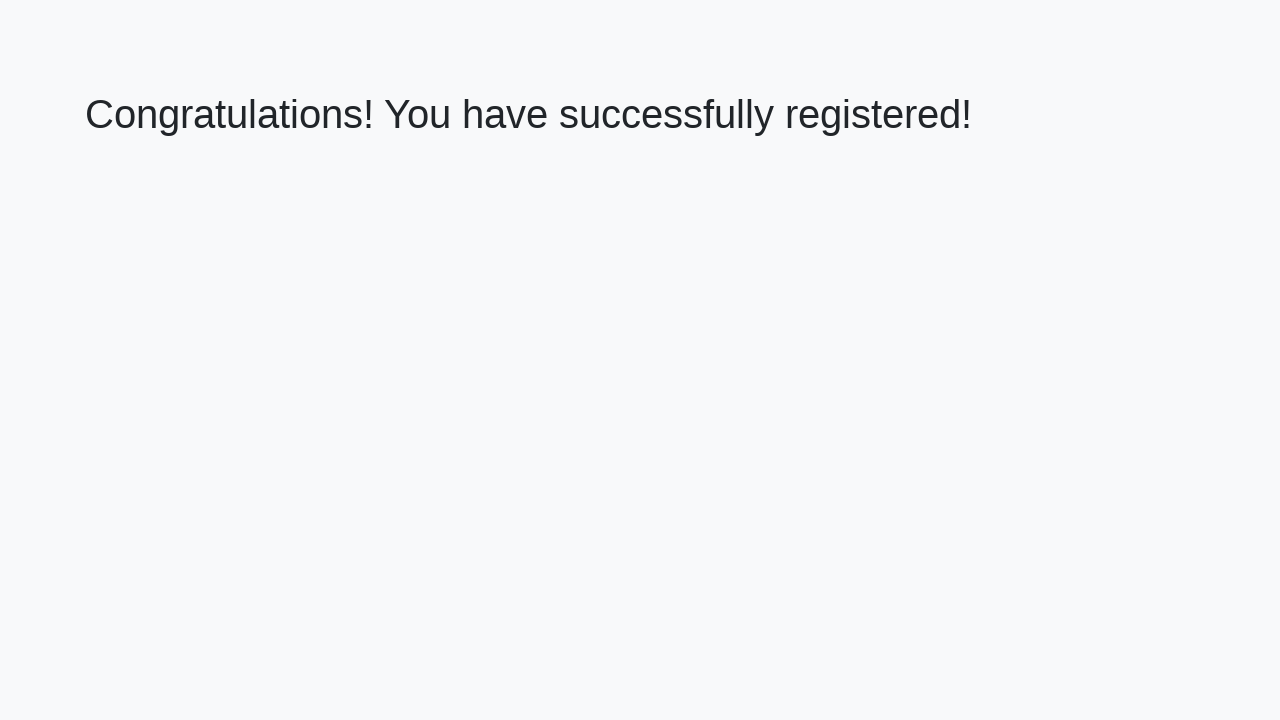

Retrieved success message text
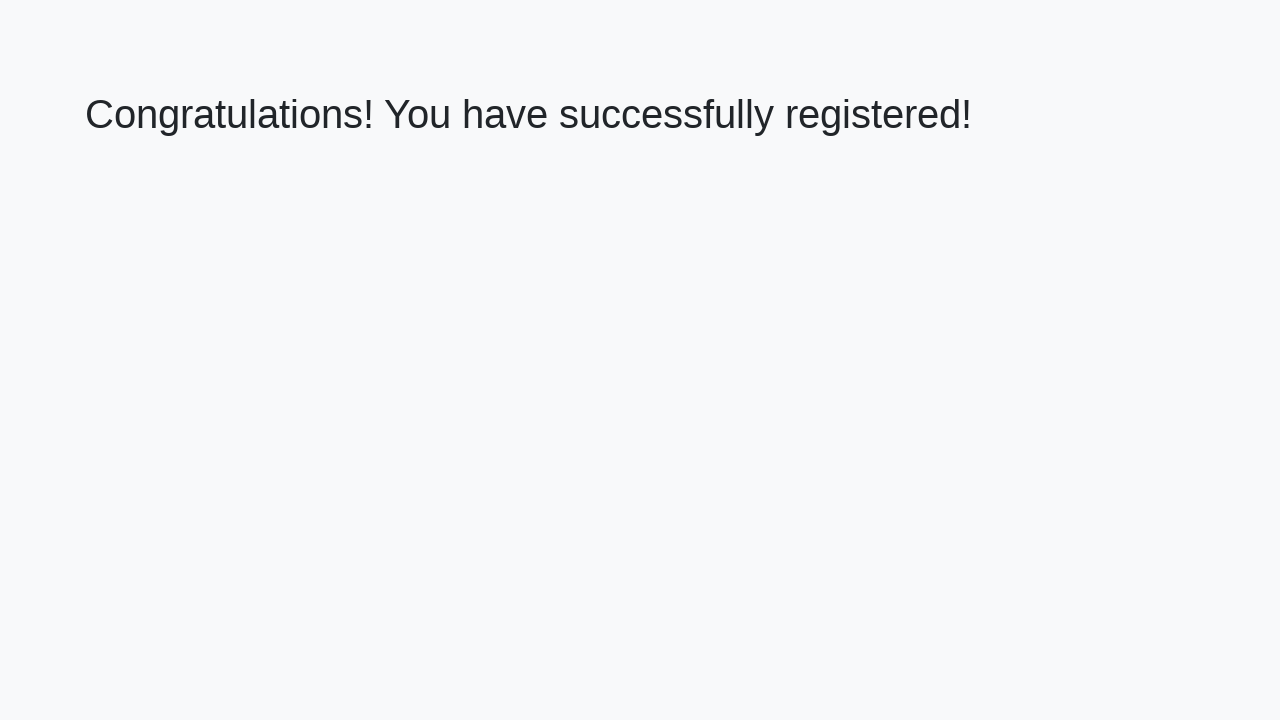

Verified success message: 'Congratulations! You have successfully registered!'
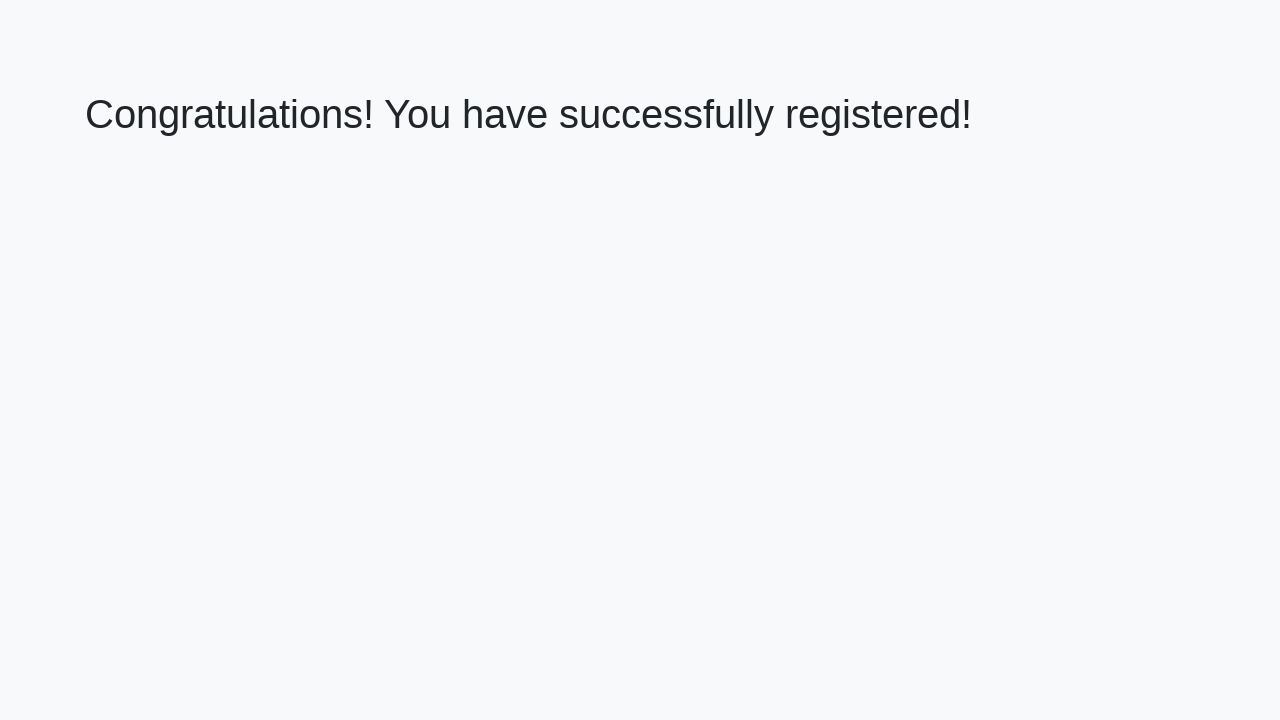

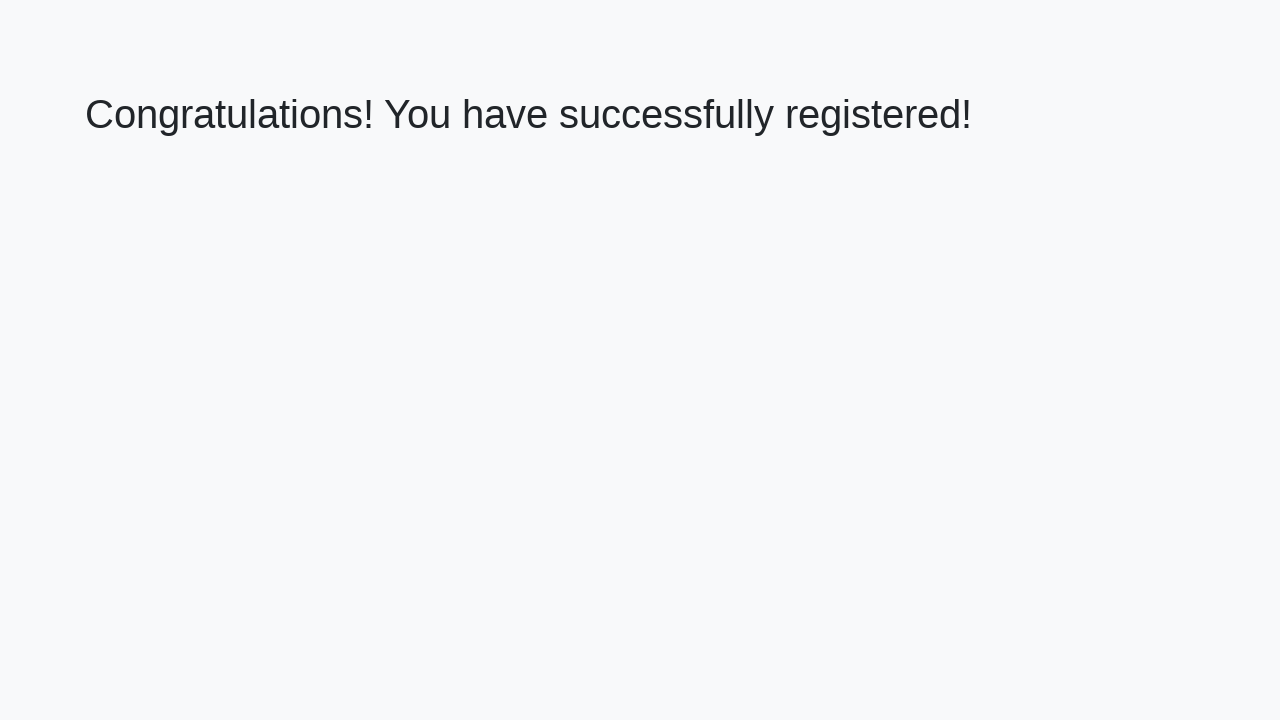